Tests adding vegetables (Cucumber, Brocolli, Beetroot, Tomato) to the shopping cart by matching product names without the weight suffix

Starting URL: https://rahulshettyacademy.com/seleniumPractise/#/

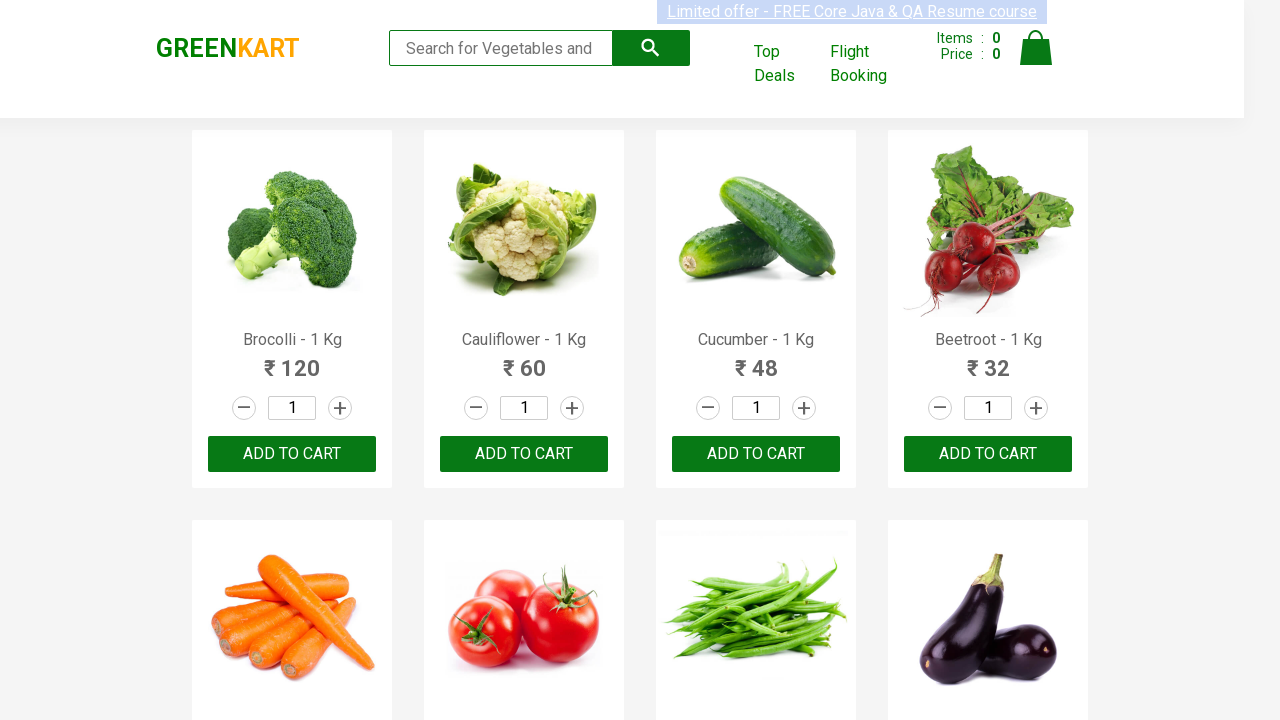

Waited for product names to load on page
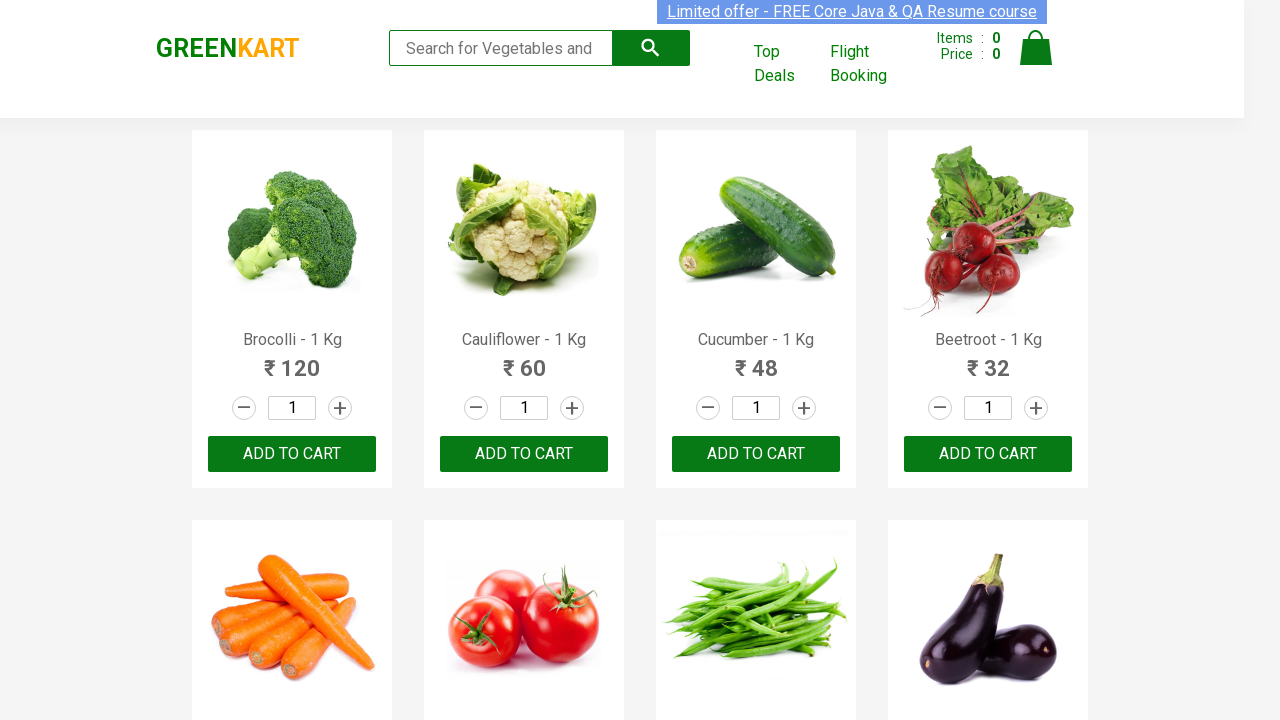

Retrieved all product name elements from page
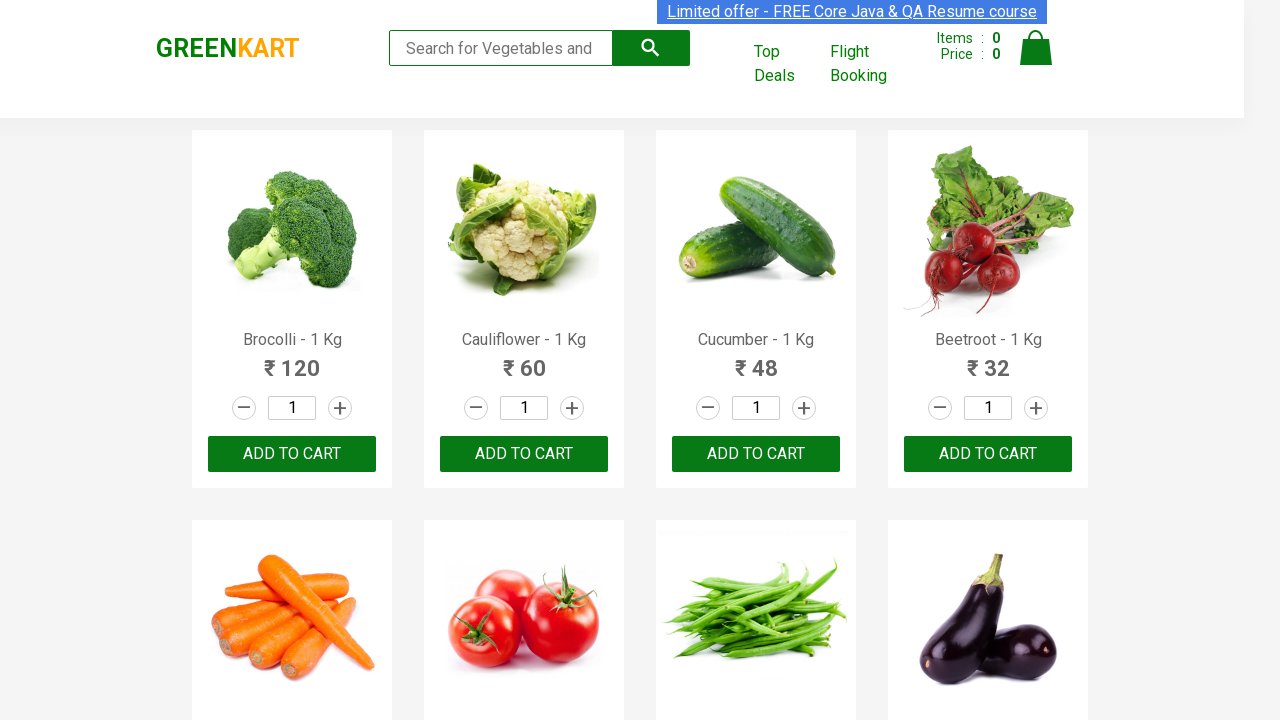

Extracted product name 'Brocolli' from 'Brocolli - 1 Kg'
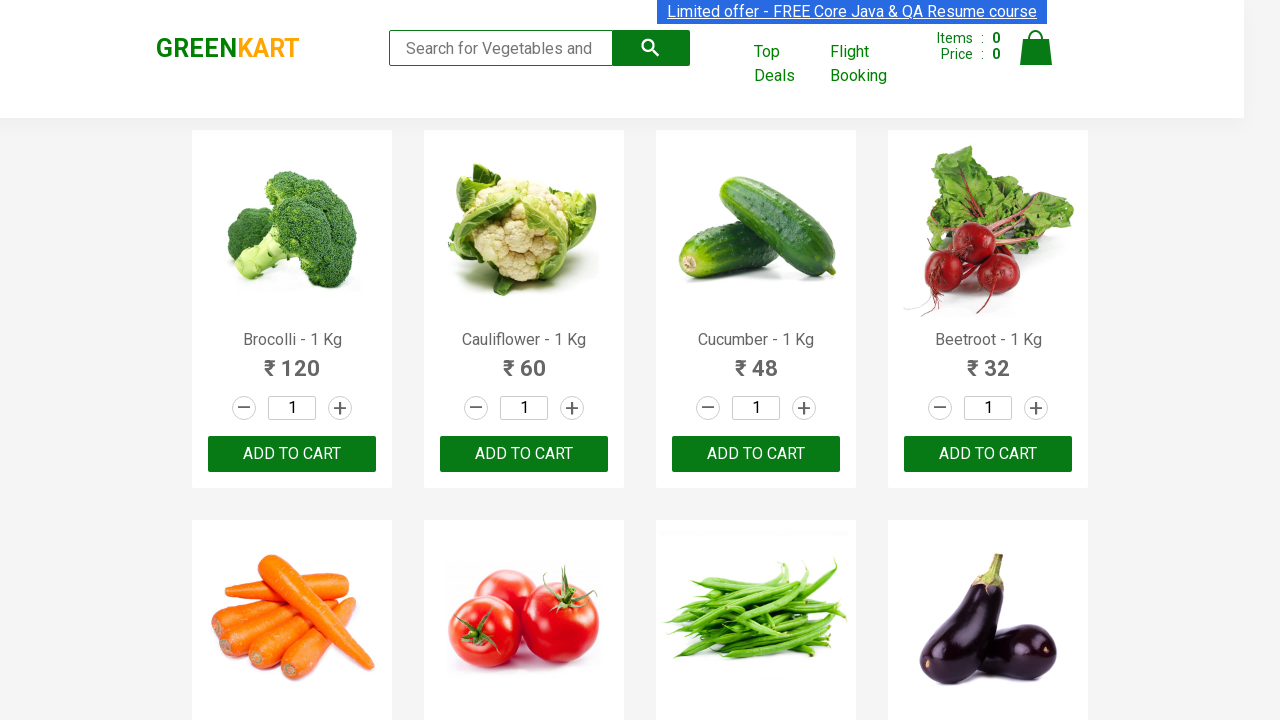

Waited 1 second before adding 'Brocolli' to cart
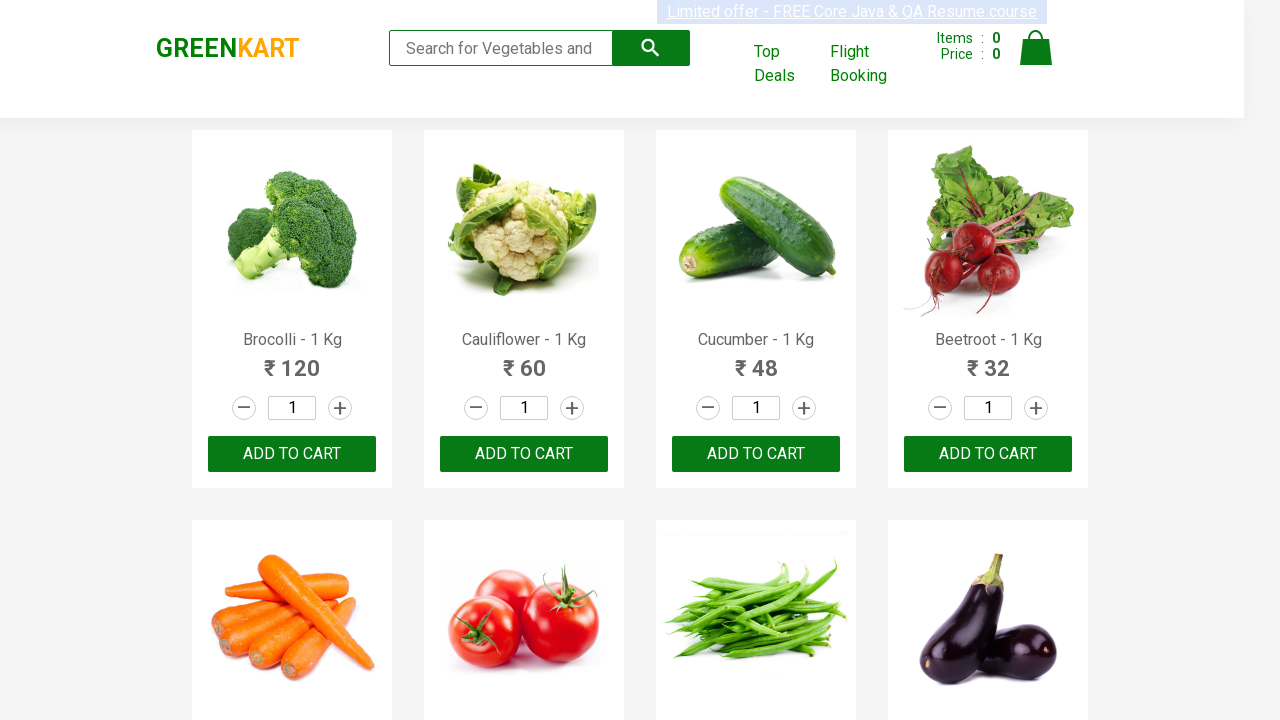

Clicked 'Add to Cart' button for 'Brocolli' (item 1/4) at (292, 454) on div.product-action button >> nth=0
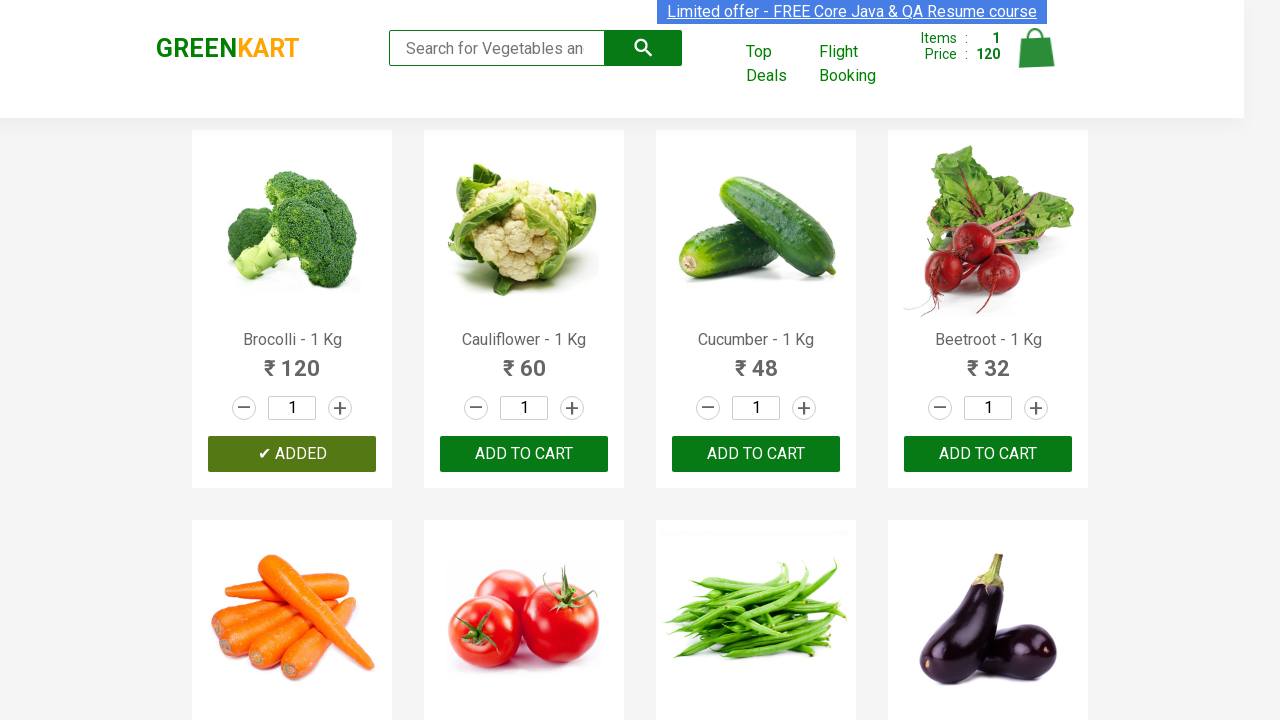

Extracted product name 'Cauliflower' from 'Cauliflower - 1 Kg'
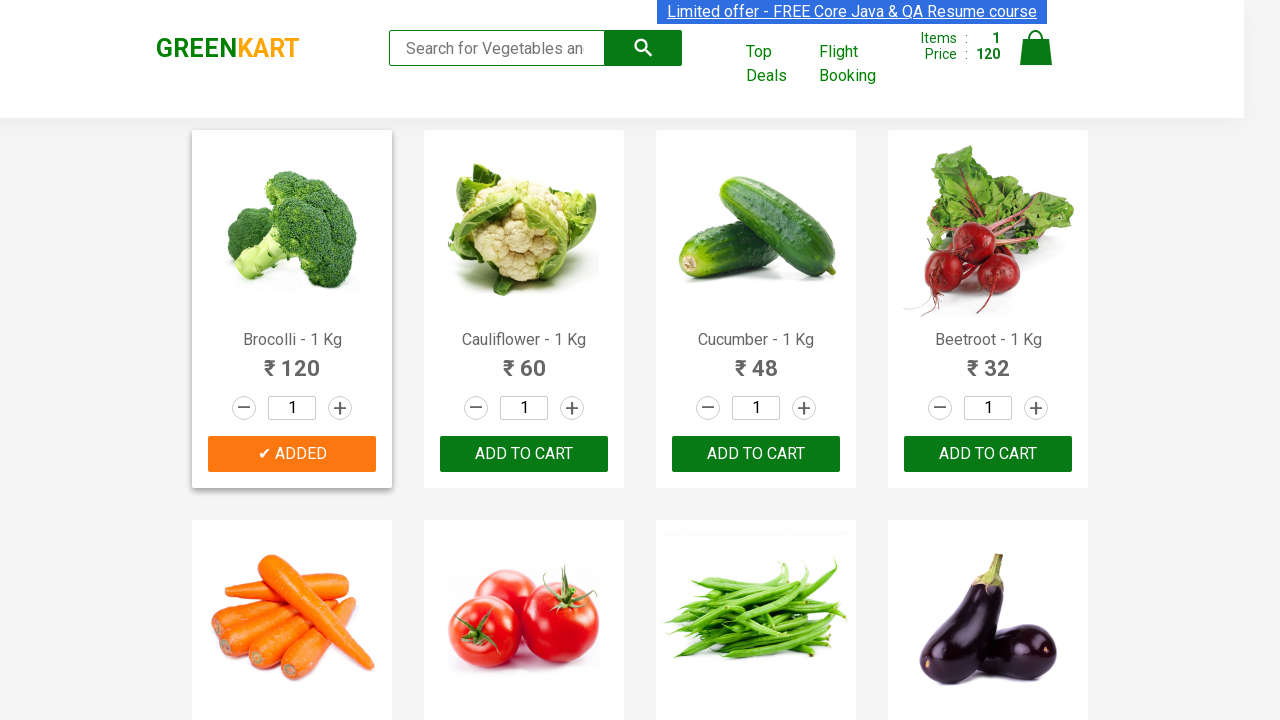

Extracted product name 'Cucumber' from 'Cucumber - 1 Kg'
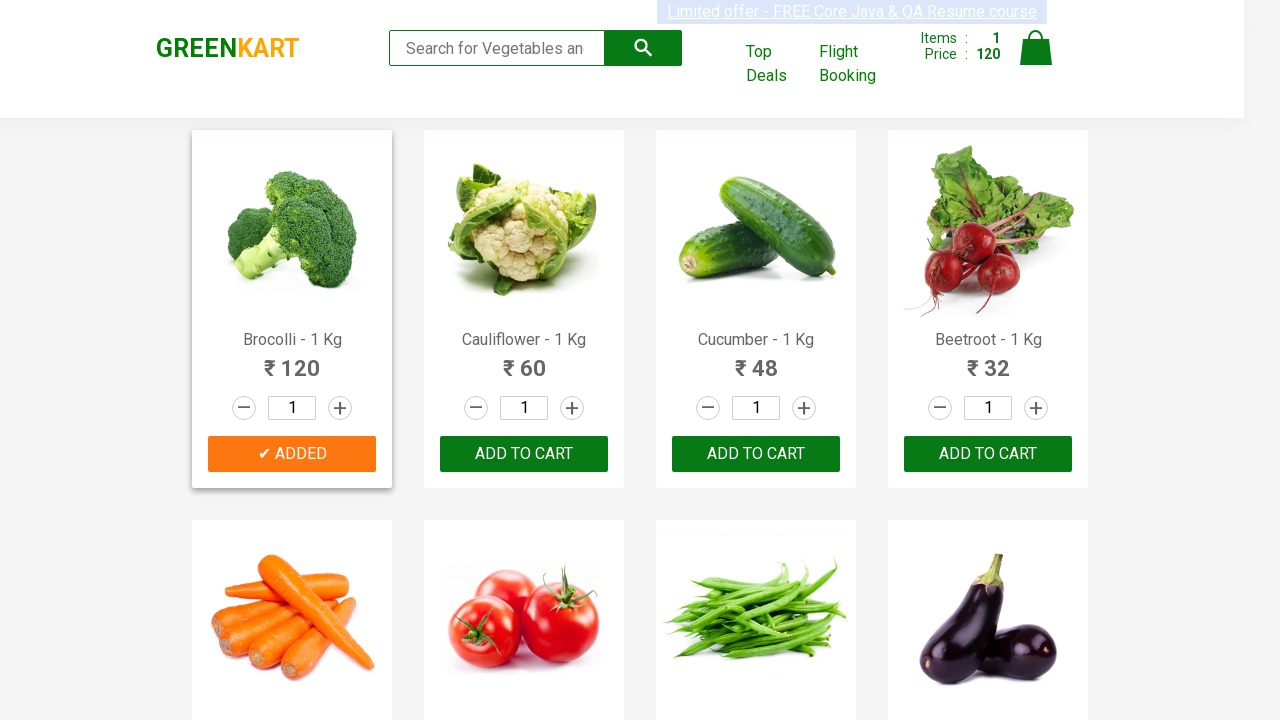

Waited 1 second before adding 'Cucumber' to cart
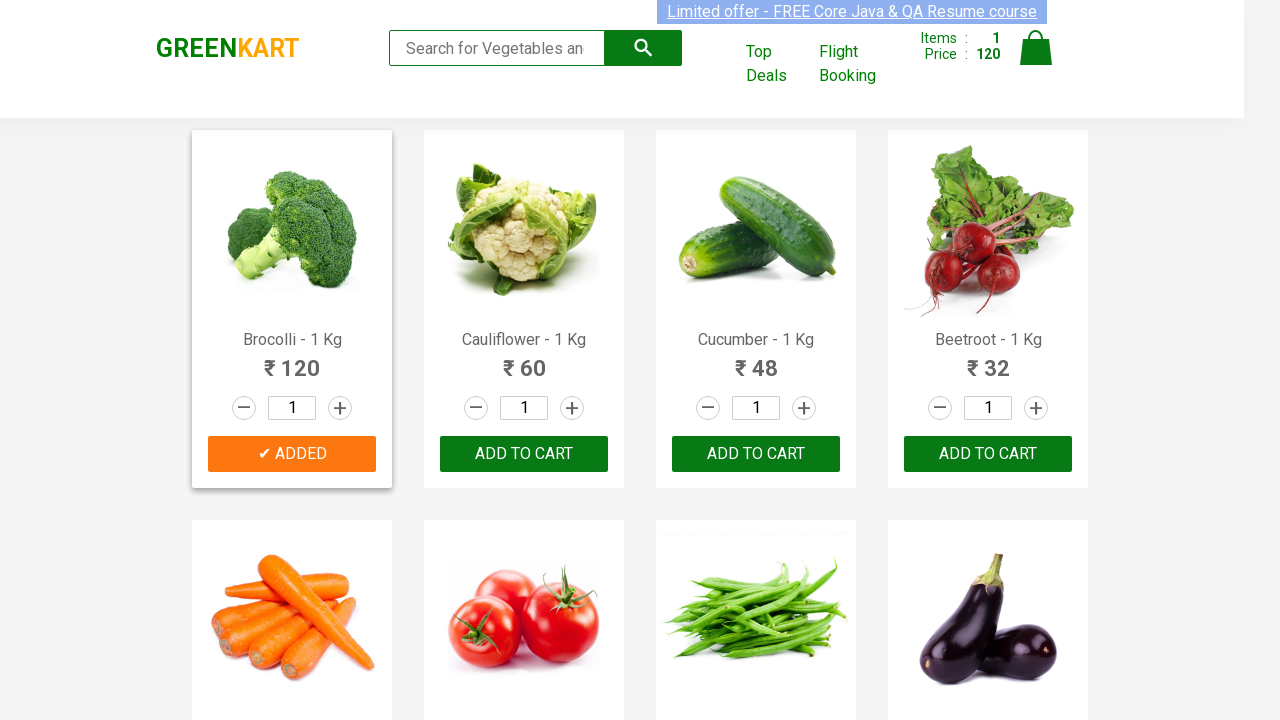

Clicked 'Add to Cart' button for 'Cucumber' (item 2/4) at (756, 454) on div.product-action button >> nth=2
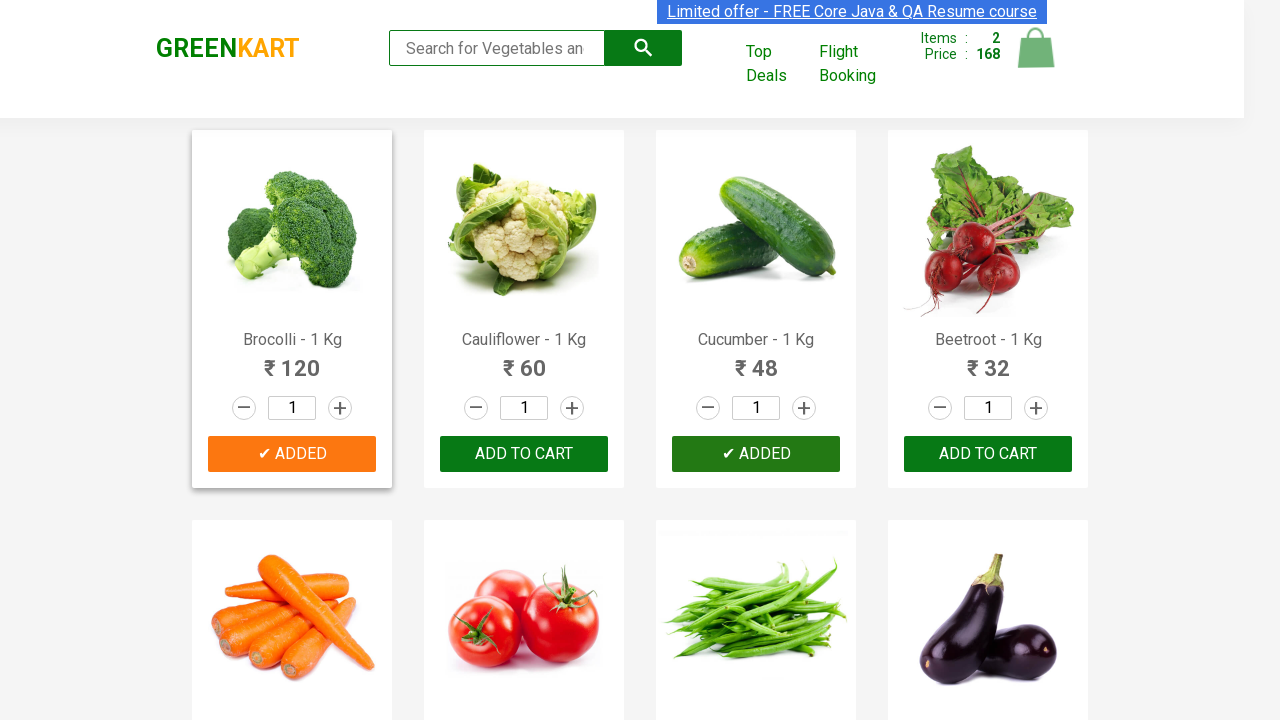

Extracted product name 'Beetroot' from 'Beetroot - 1 Kg'
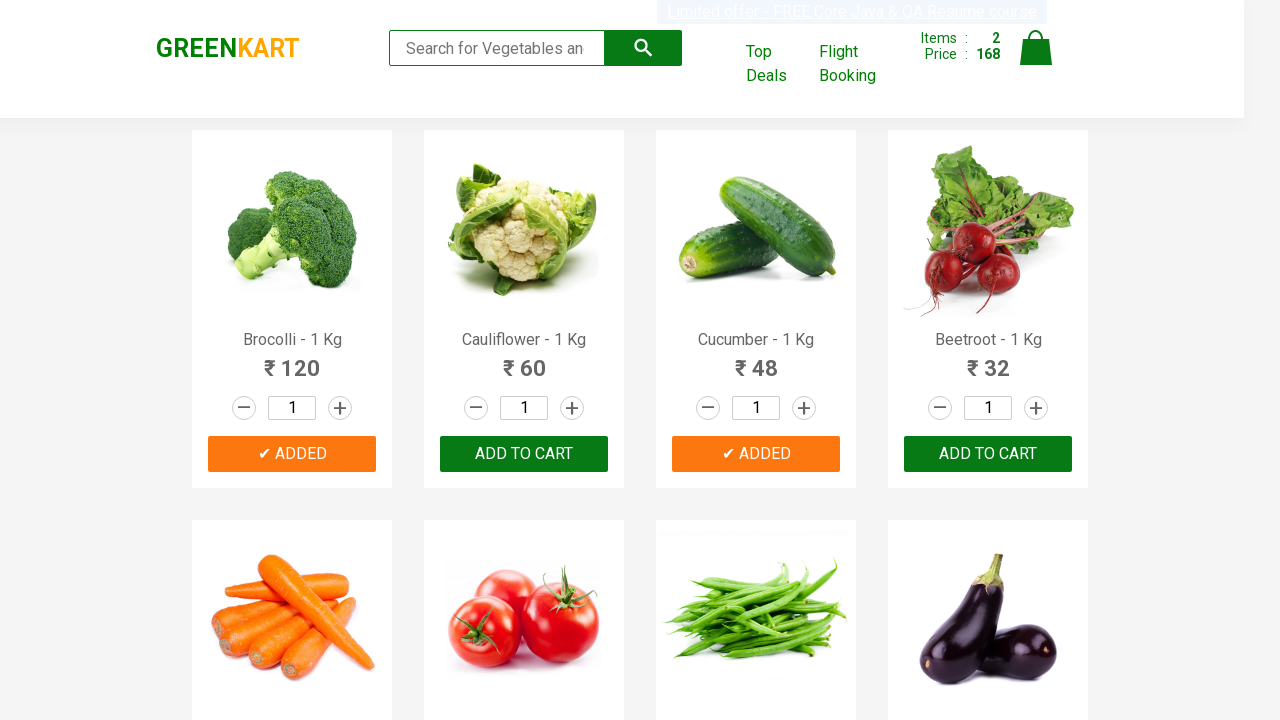

Waited 1 second before adding 'Beetroot' to cart
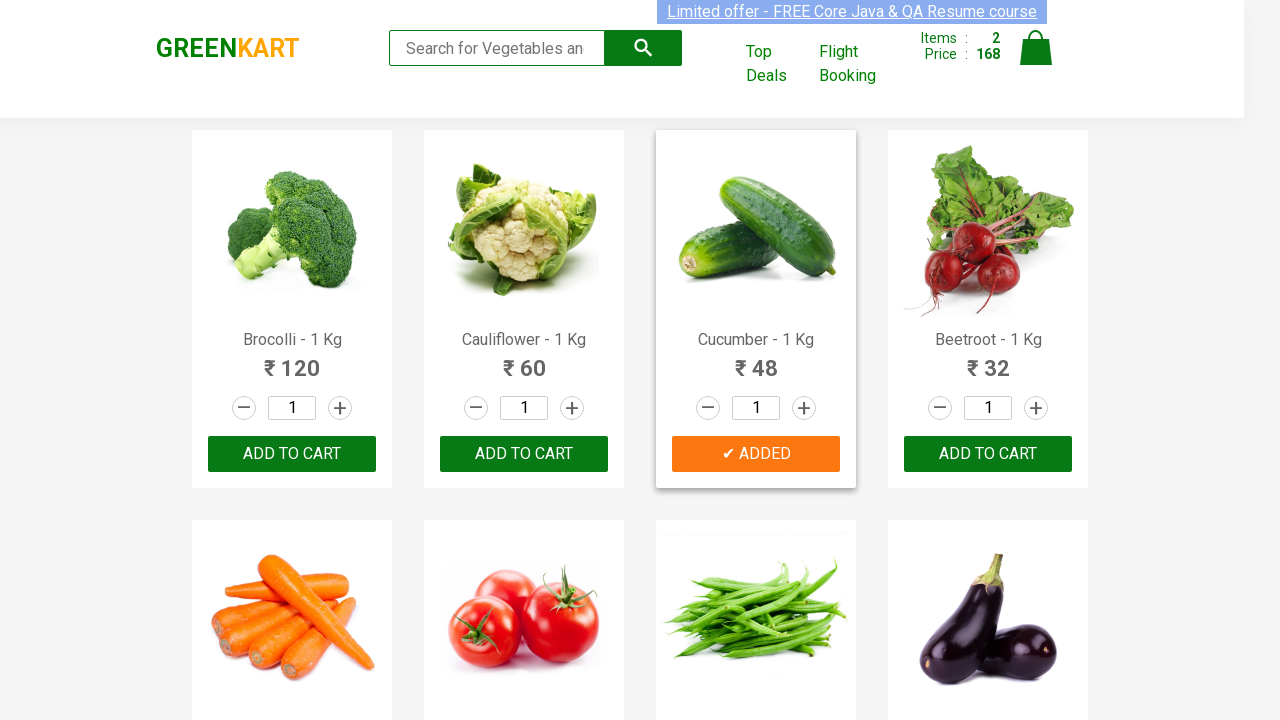

Clicked 'Add to Cart' button for 'Beetroot' (item 3/4) at (988, 454) on div.product-action button >> nth=3
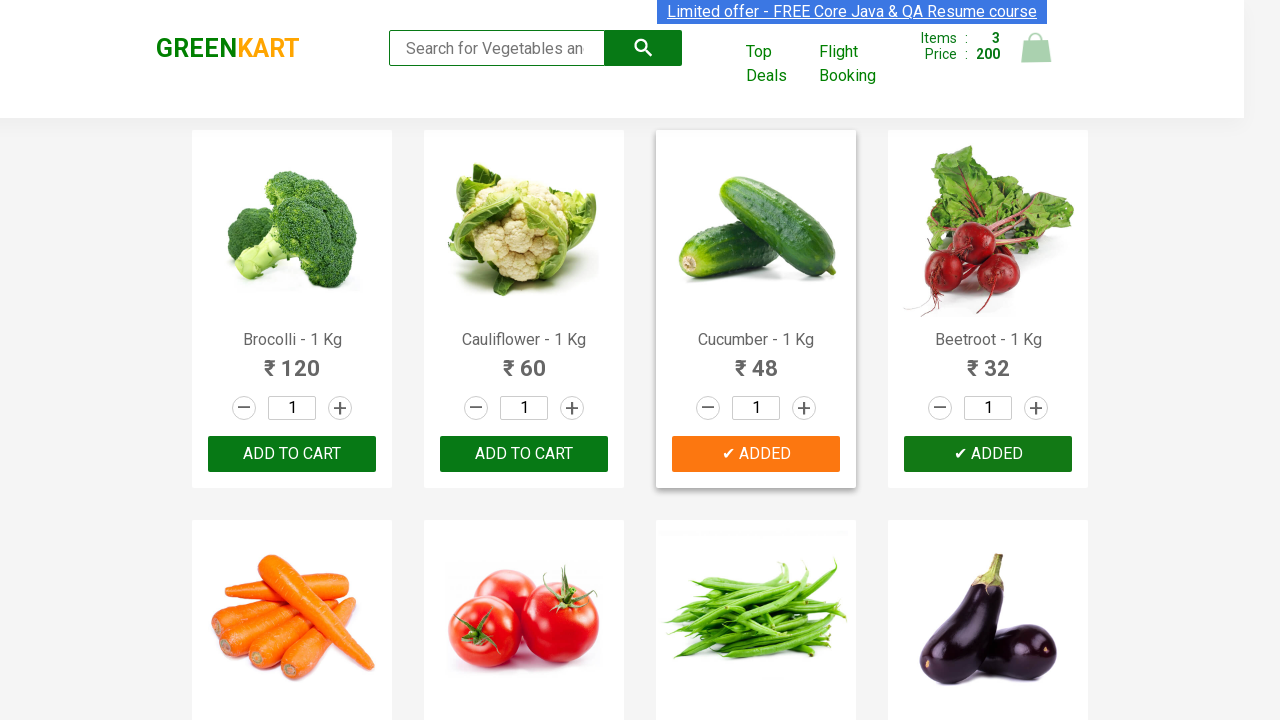

Extracted product name 'Carrot' from 'Carrot - 1 Kg'
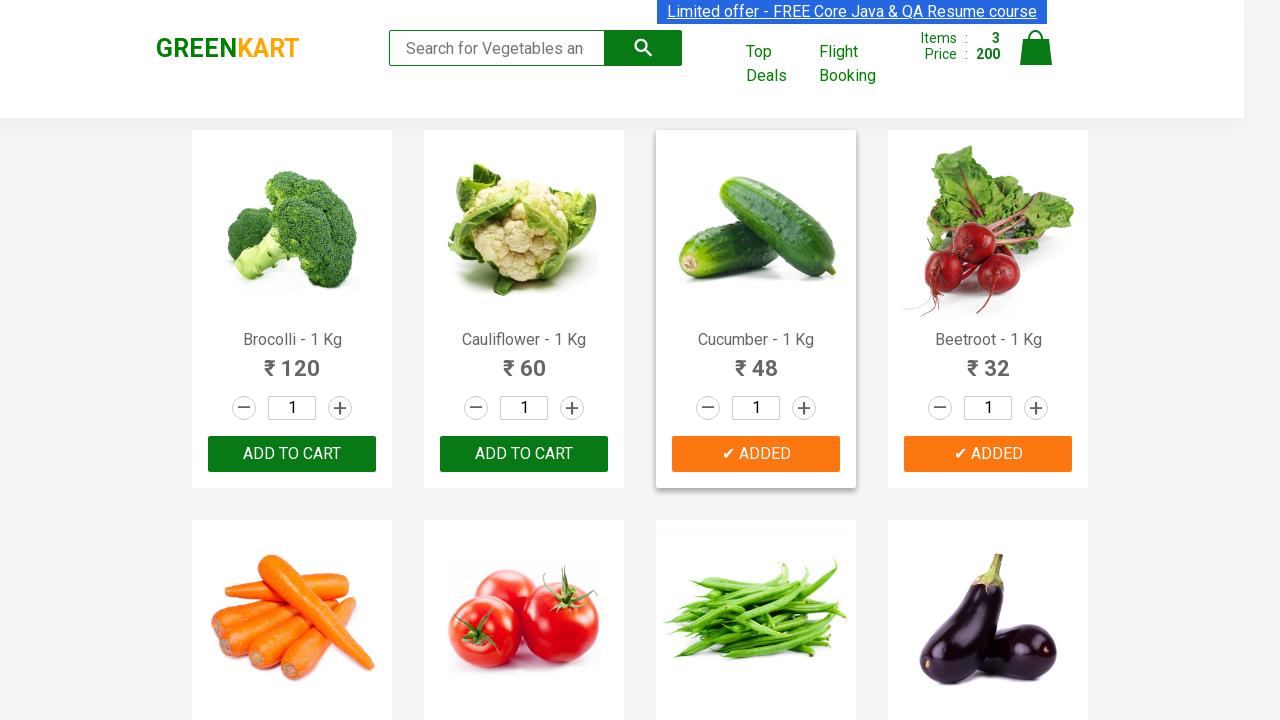

Extracted product name 'Tomato' from 'Tomato - 1 Kg'
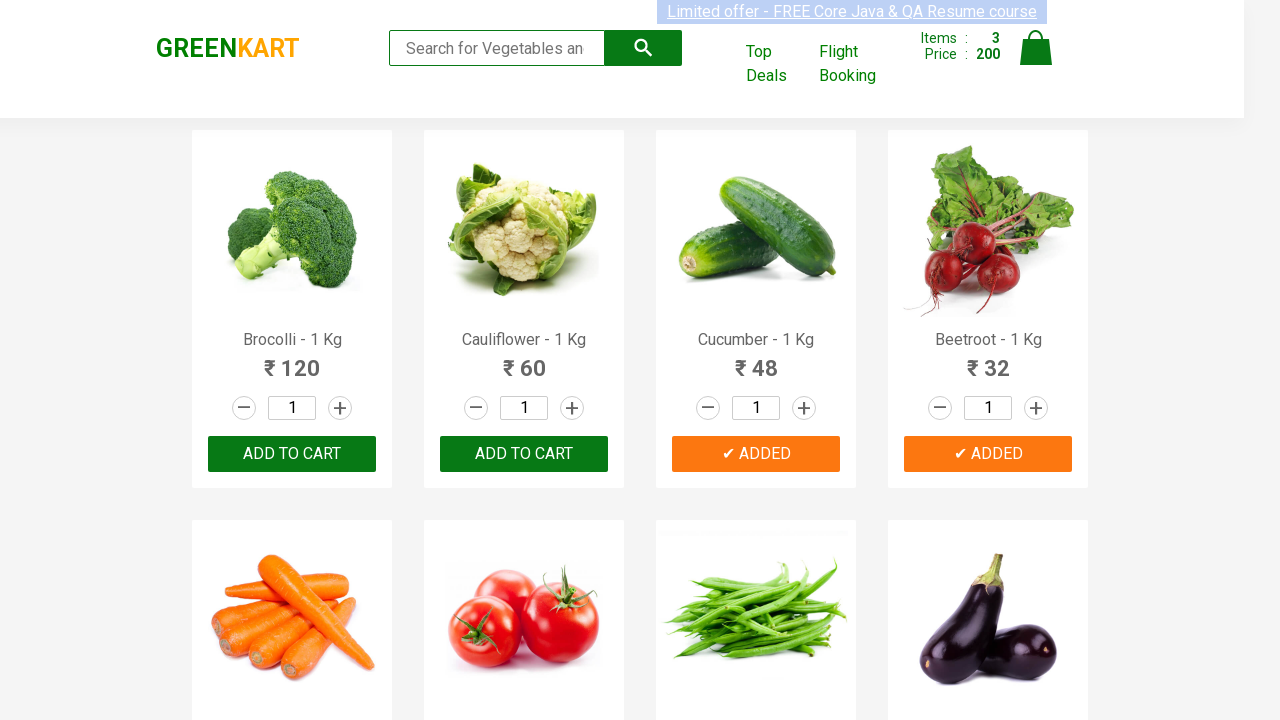

Waited 1 second before adding 'Tomato' to cart
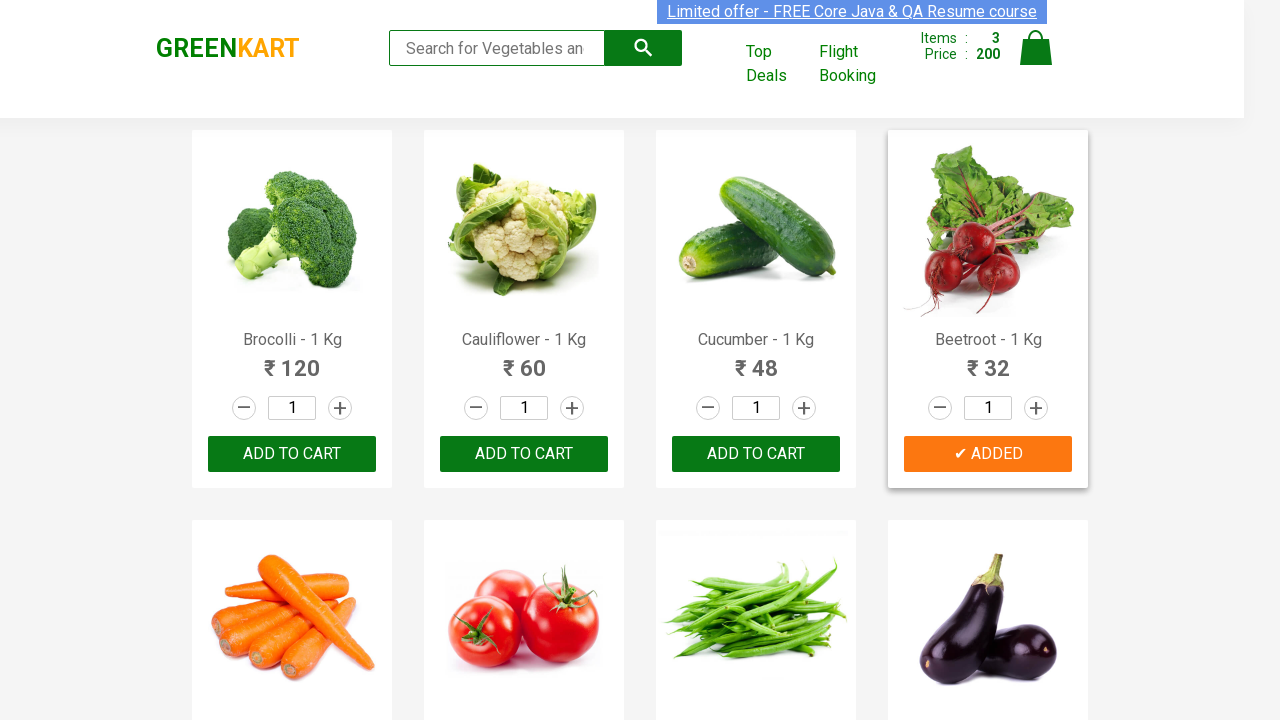

Clicked 'Add to Cart' button for 'Tomato' (item 4/4) at (524, 360) on div.product-action button >> nth=5
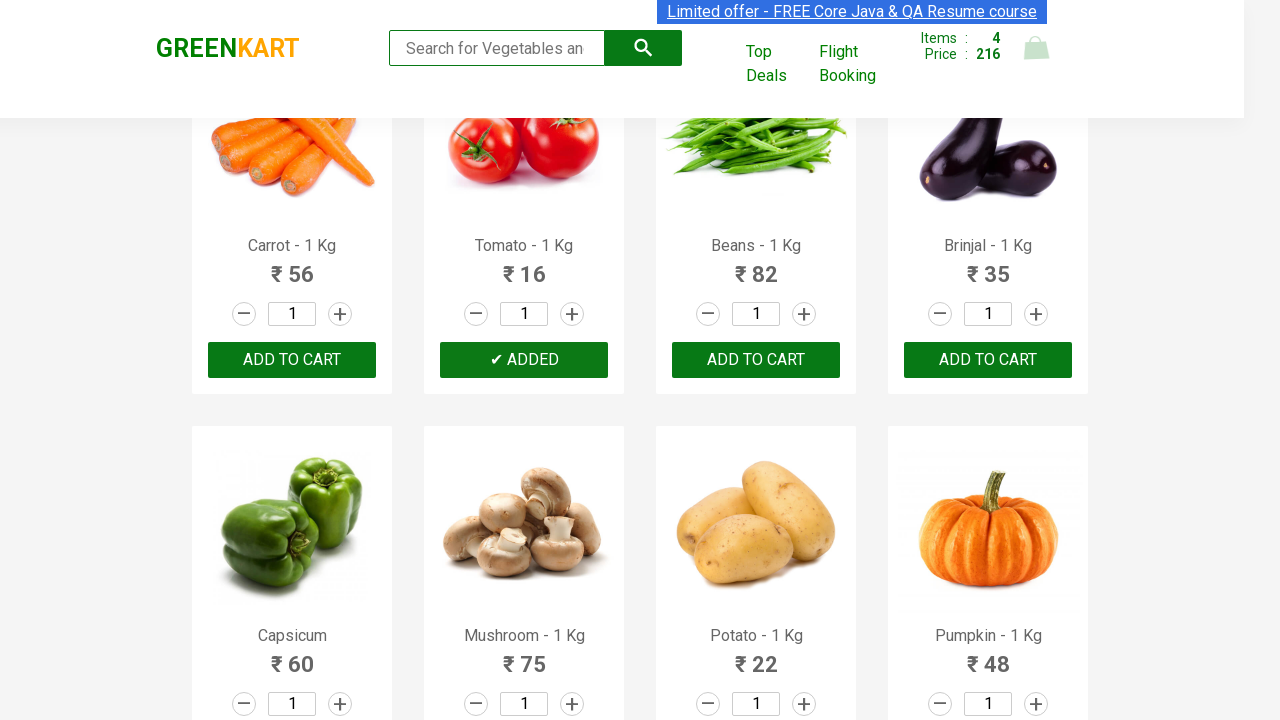

All required vegetables added to cart, stopping iteration
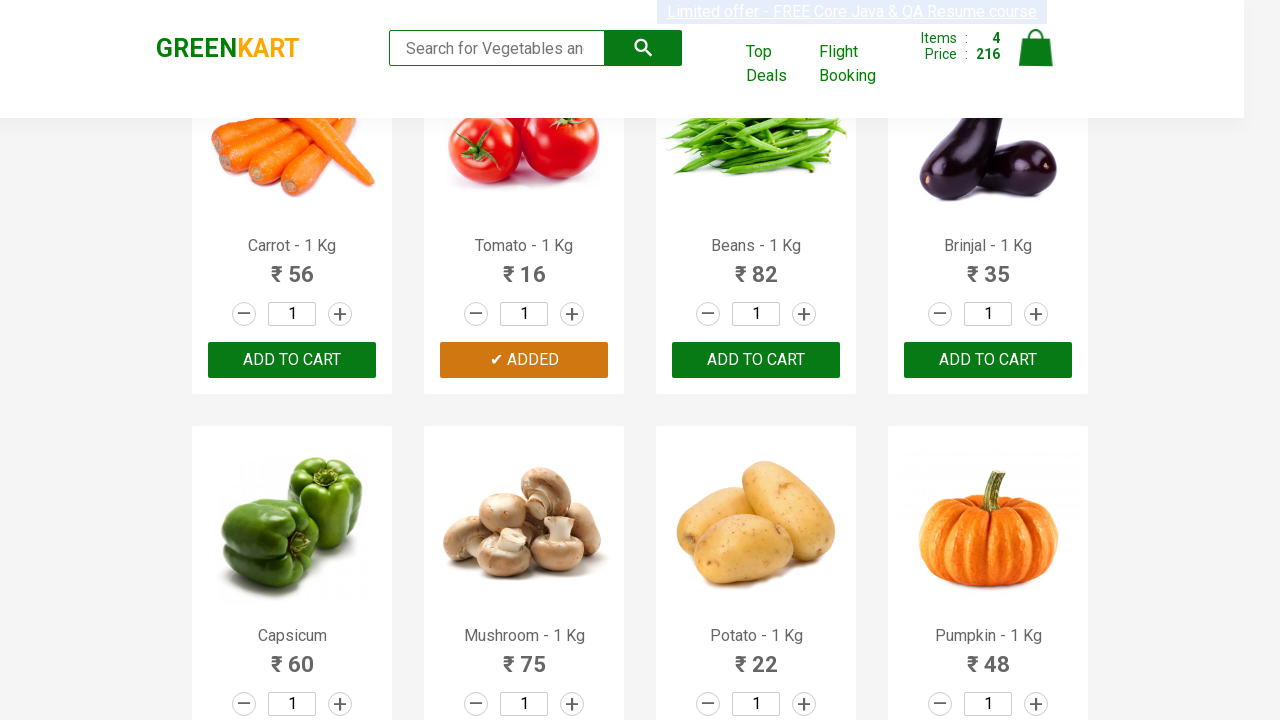

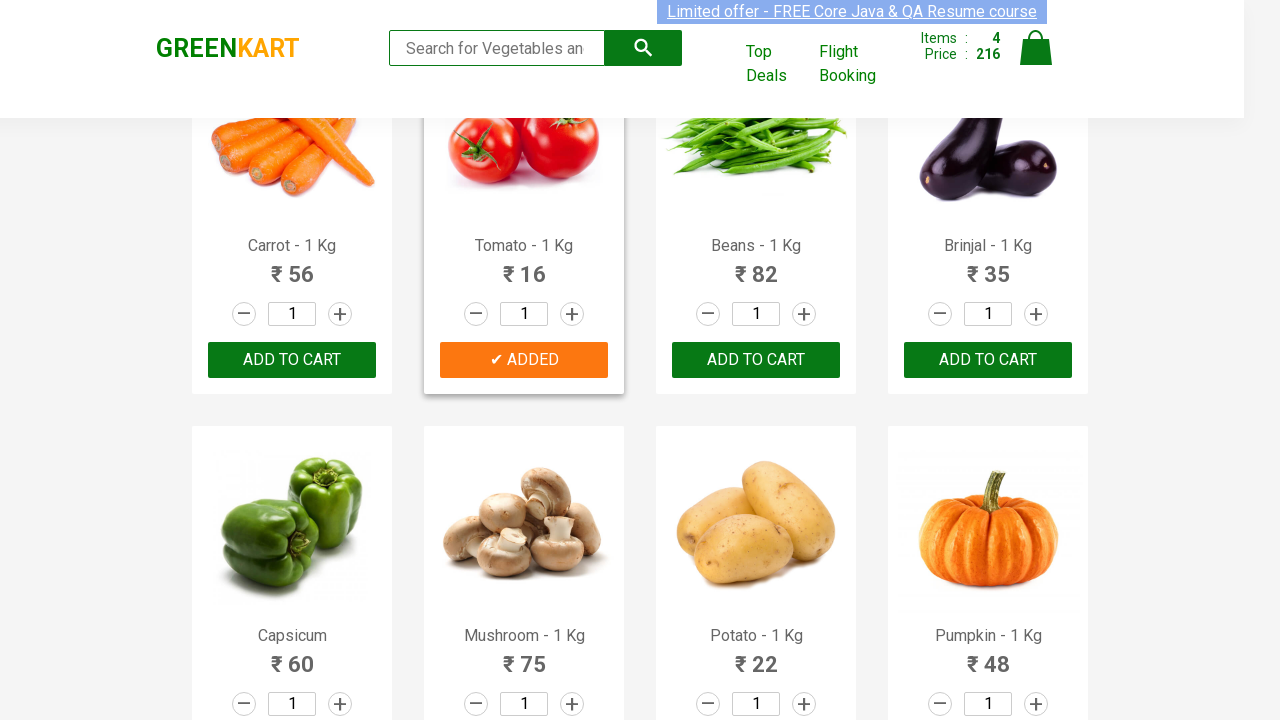